Tests interaction with Shadow DOM elements by accessing nested shadow roots and filling an input field

Starting URL: https://selectorshub.com/xpath-practice-page/

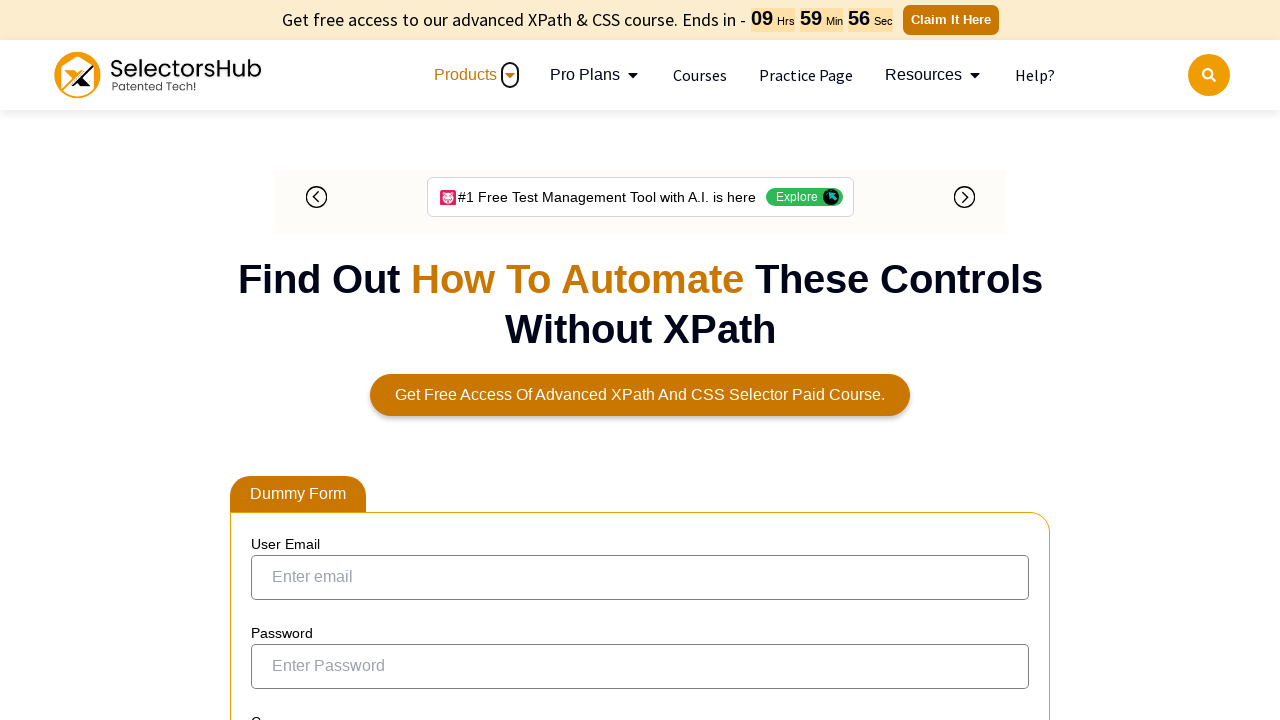

Accessed Shadow DOM element through nested shadow roots to locate pizza input field
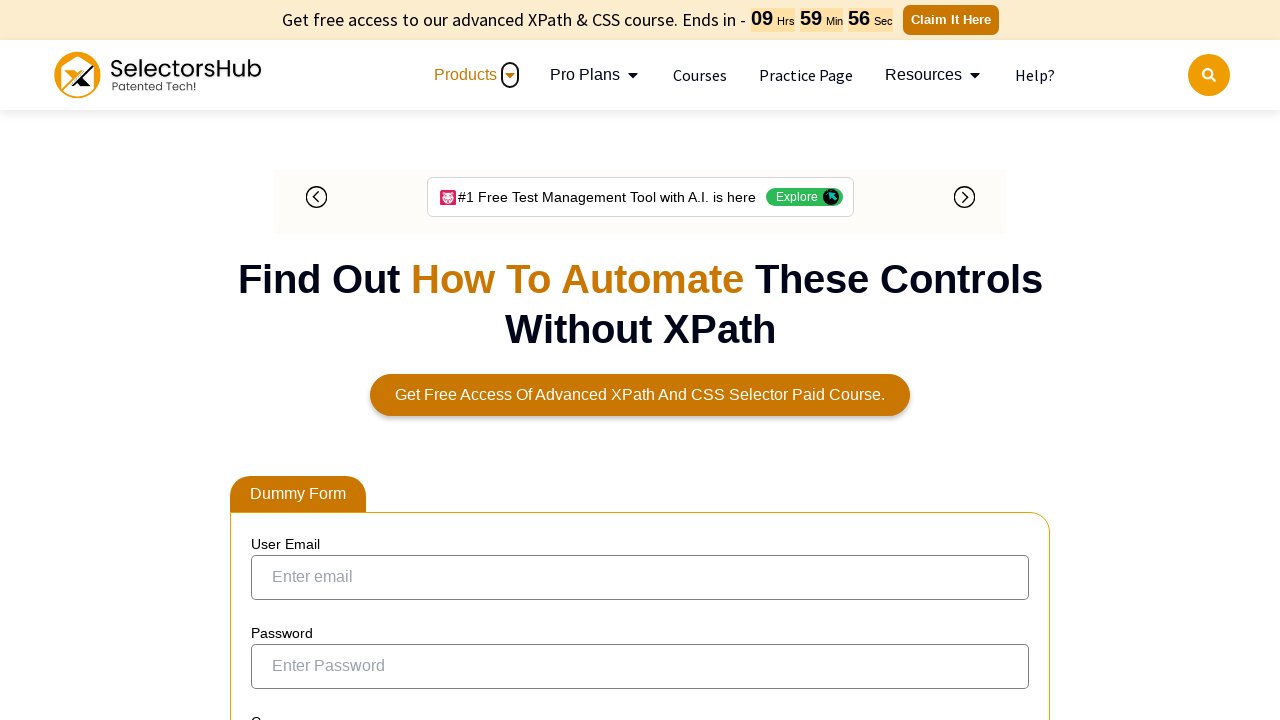

Filled pizza input field with 'Margherita'
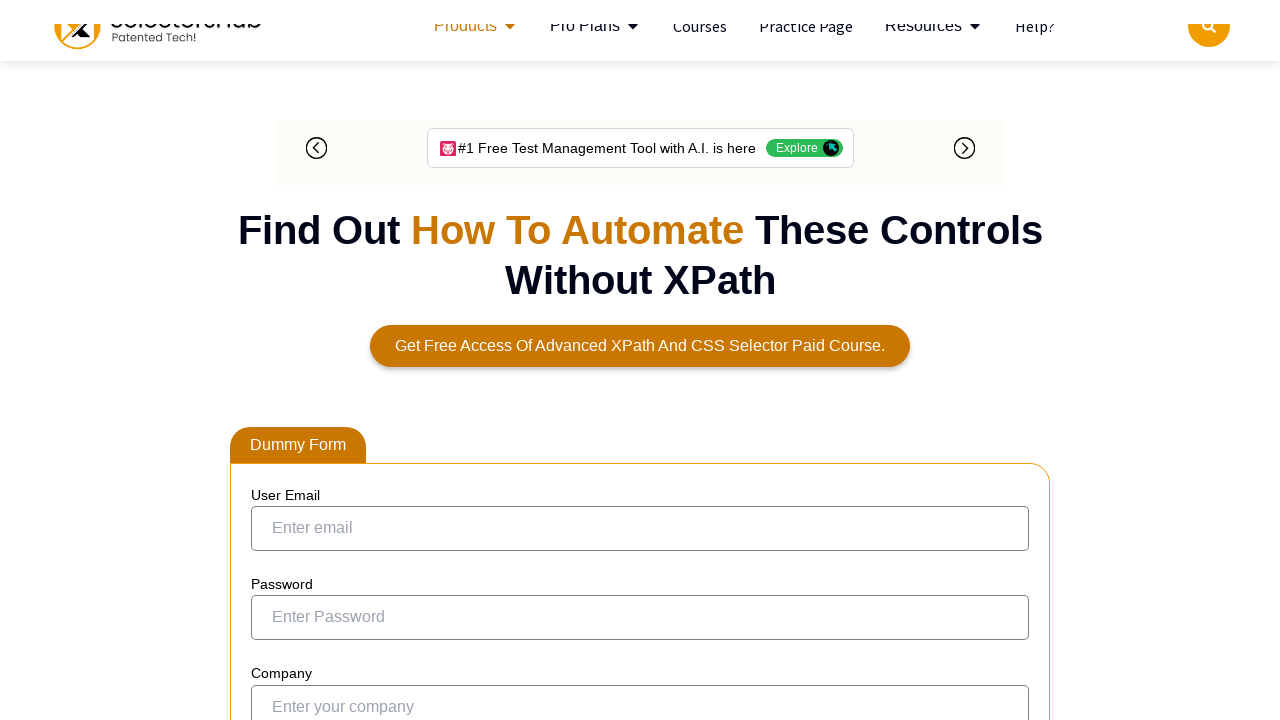

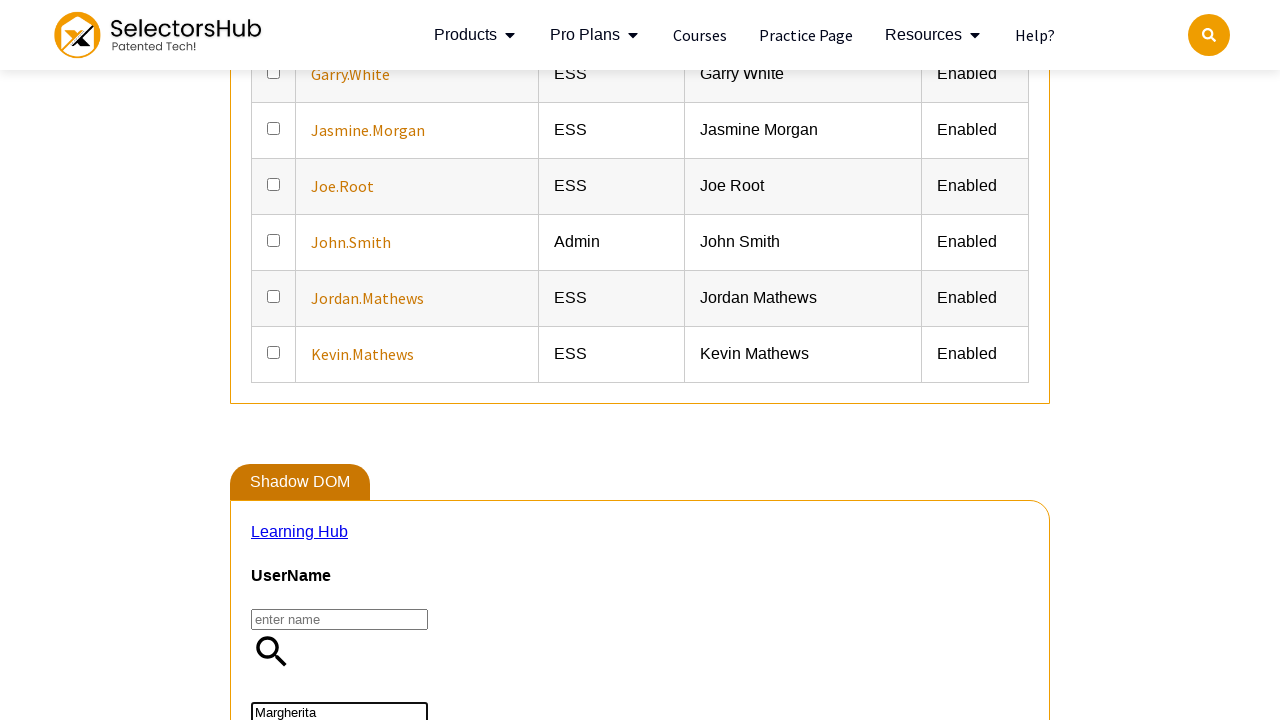